Tests checkbox functionality by checking and unchecking individual checkboxes, verifying their states, and then iterating through multiple checkboxes to check and uncheck them all.

Starting URL: https://testautomationpractice.blogspot.com/

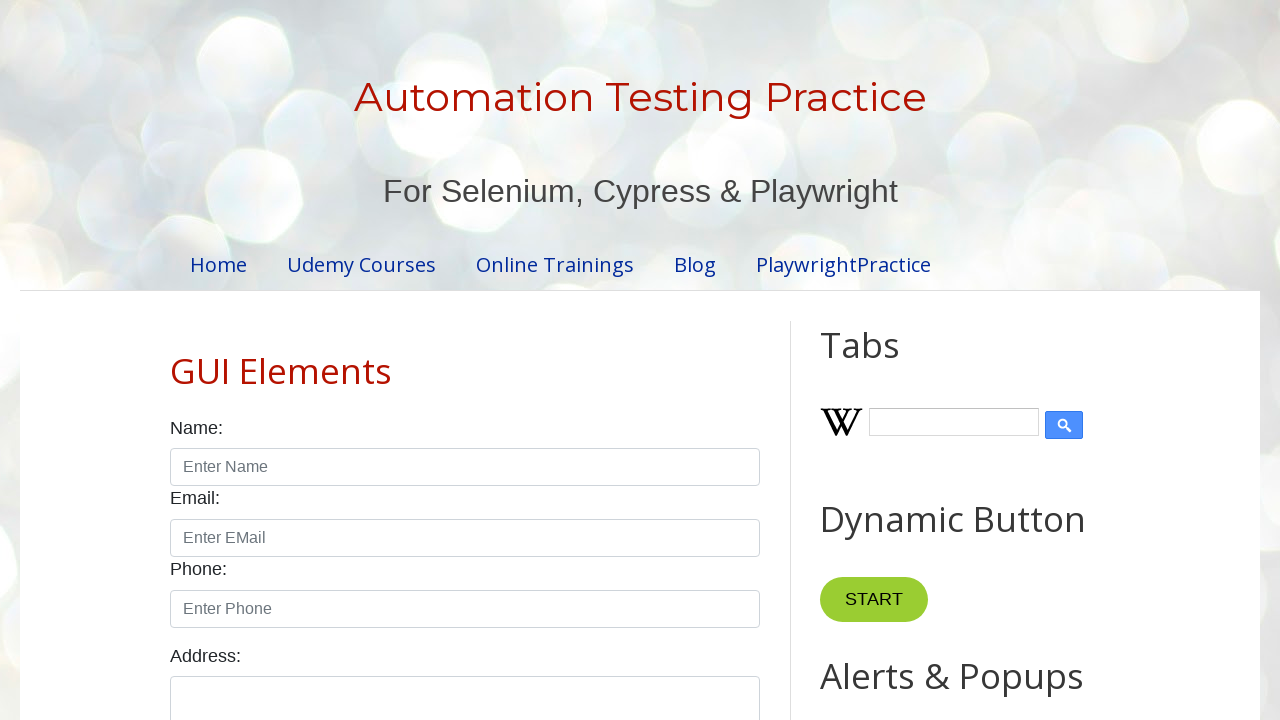

Checked Sunday checkbox at (176, 360) on #sunday
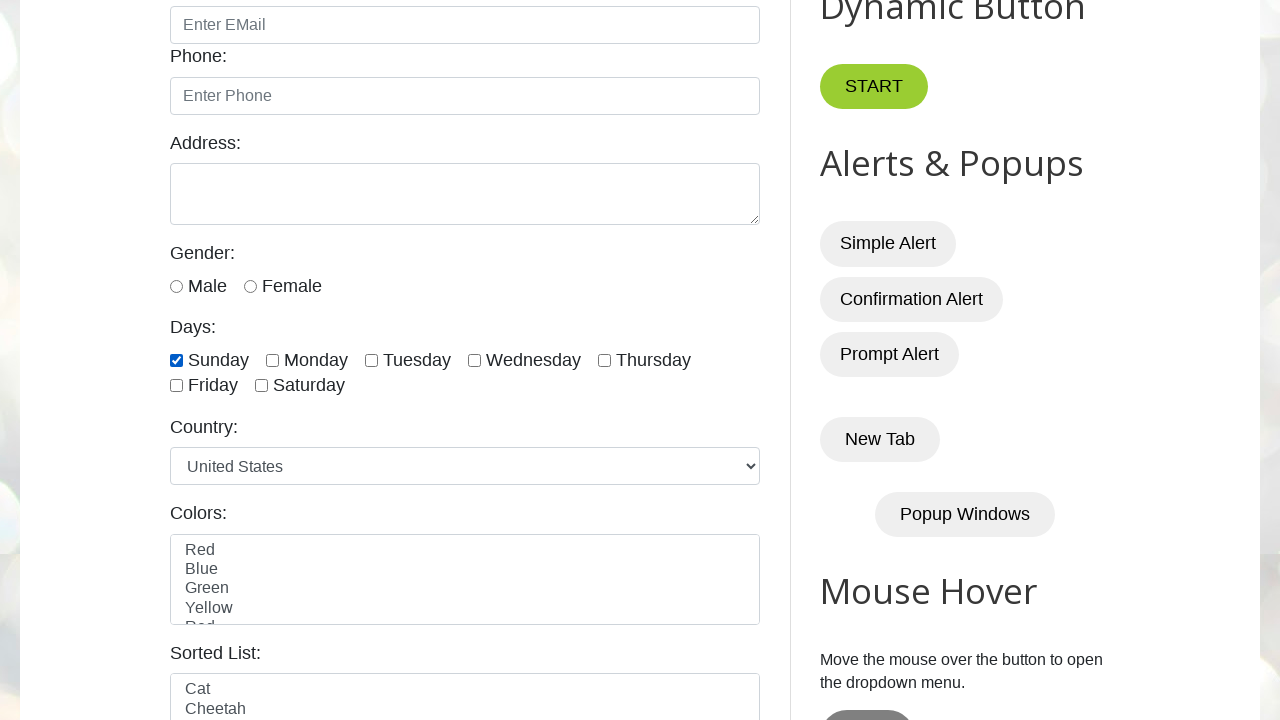

Verified Sunday checkbox is checked
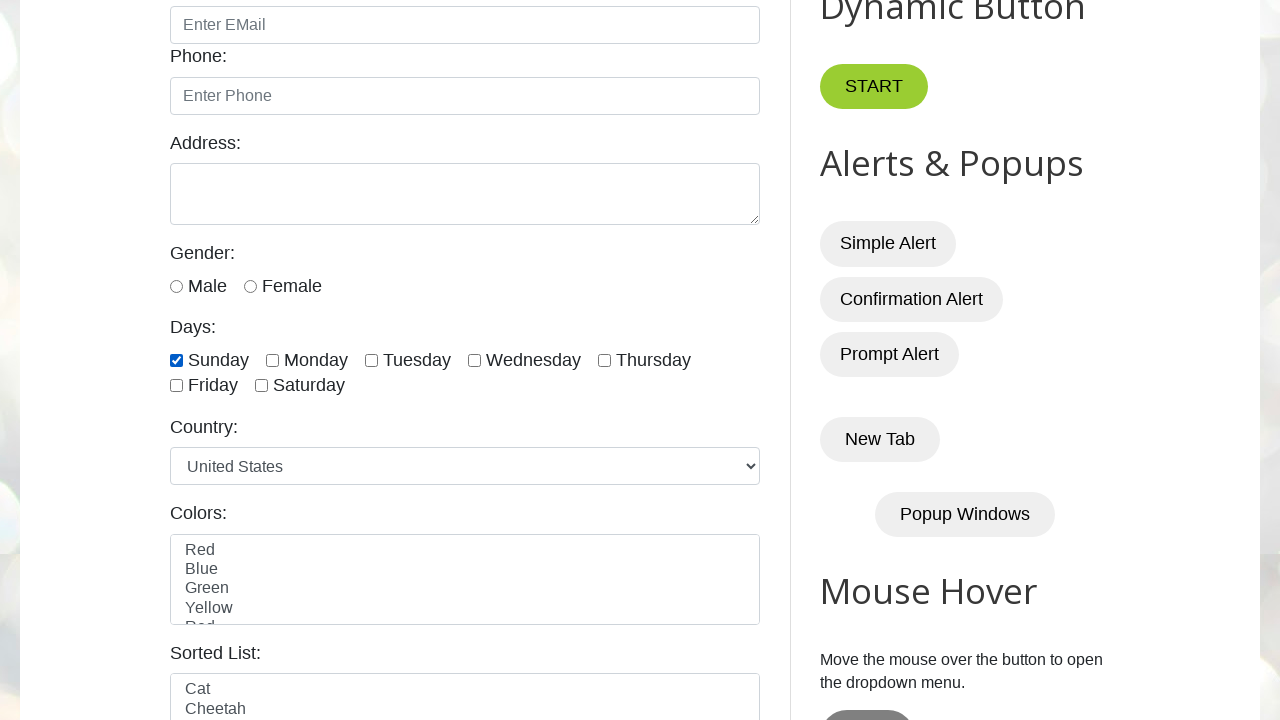

Unchecked Sunday checkbox at (176, 360) on #sunday
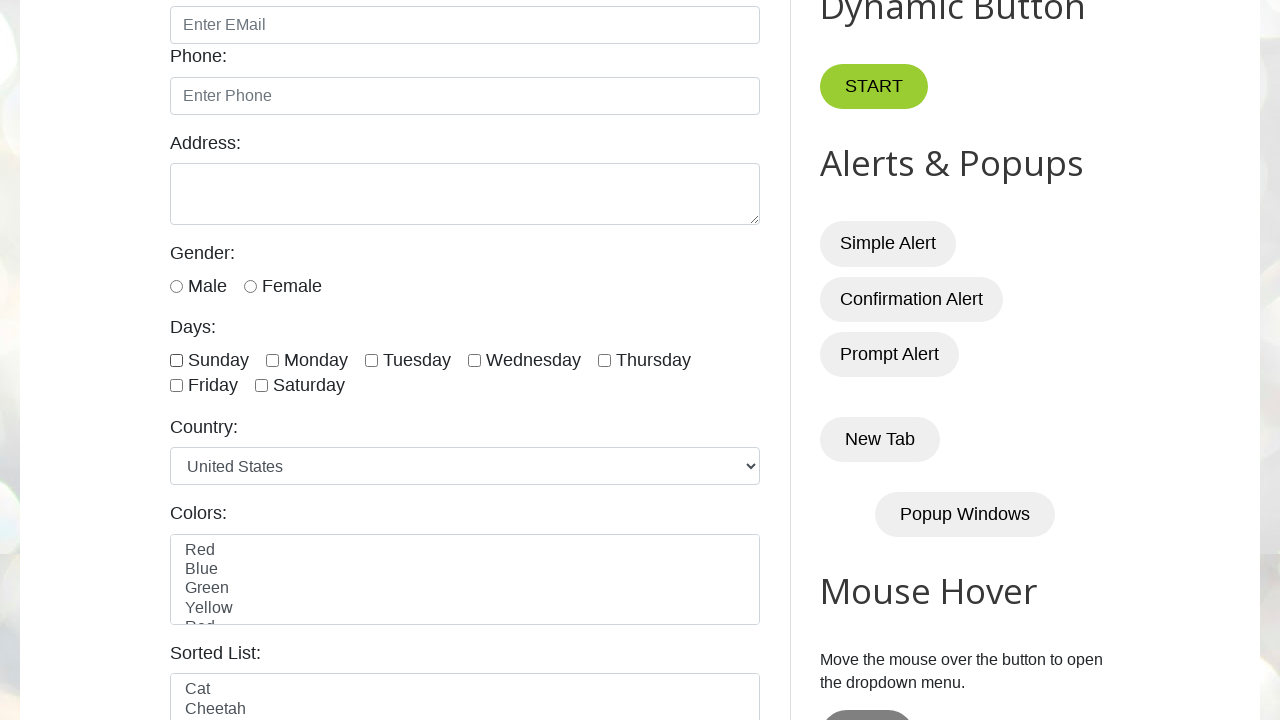

Verified Sunday checkbox is unchecked
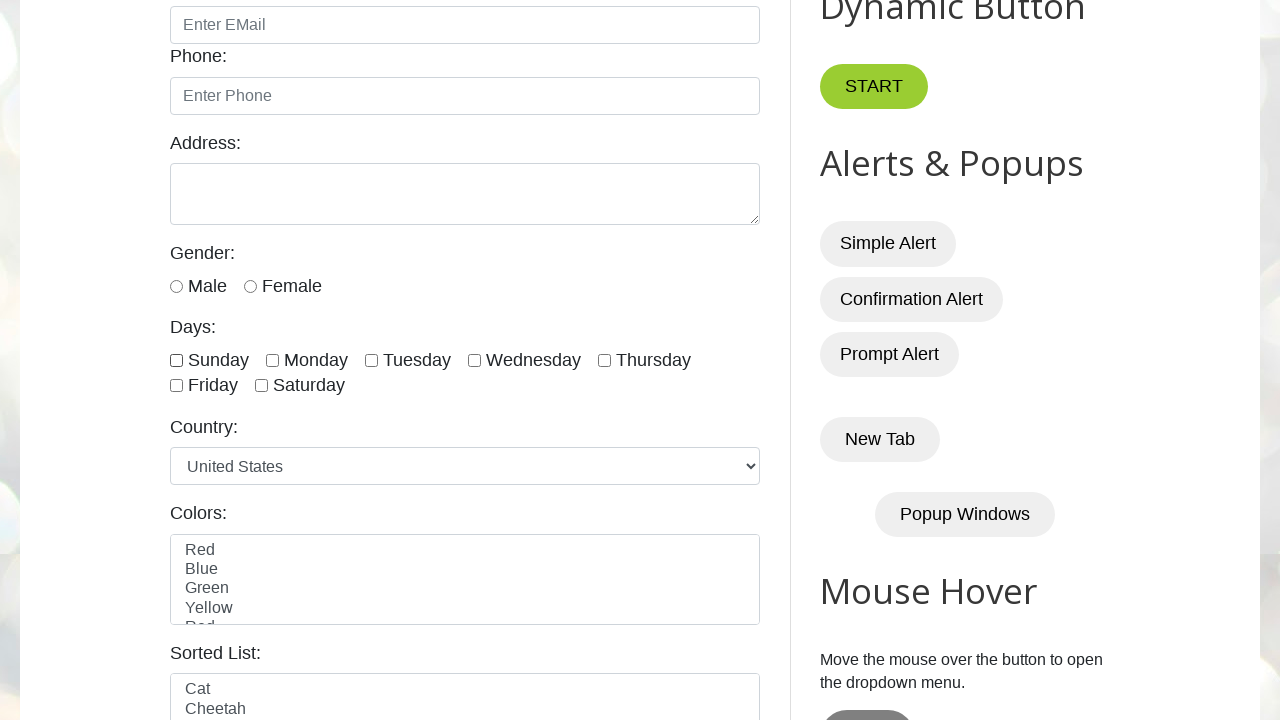

Checked checkbox: //input[@id='monday'] at (272, 360) on //input[@id='monday']
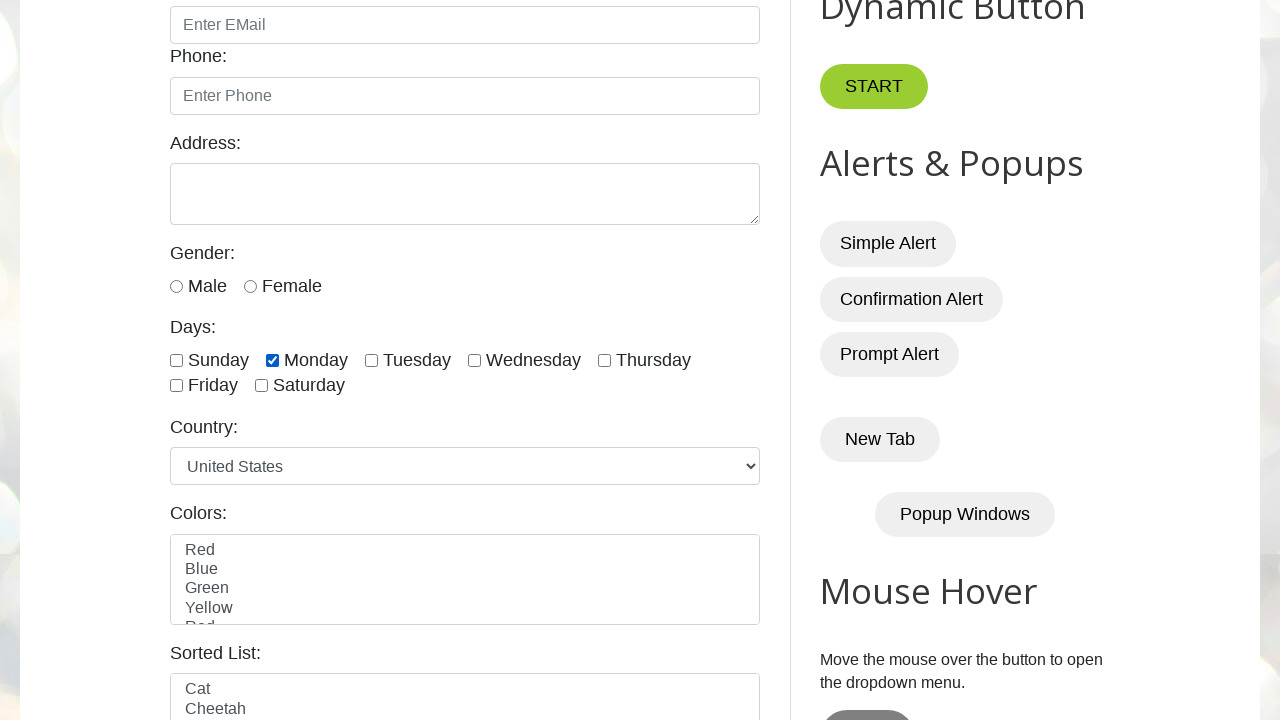

Checked checkbox: //input[@id='sunday'] at (176, 360) on //input[@id='sunday']
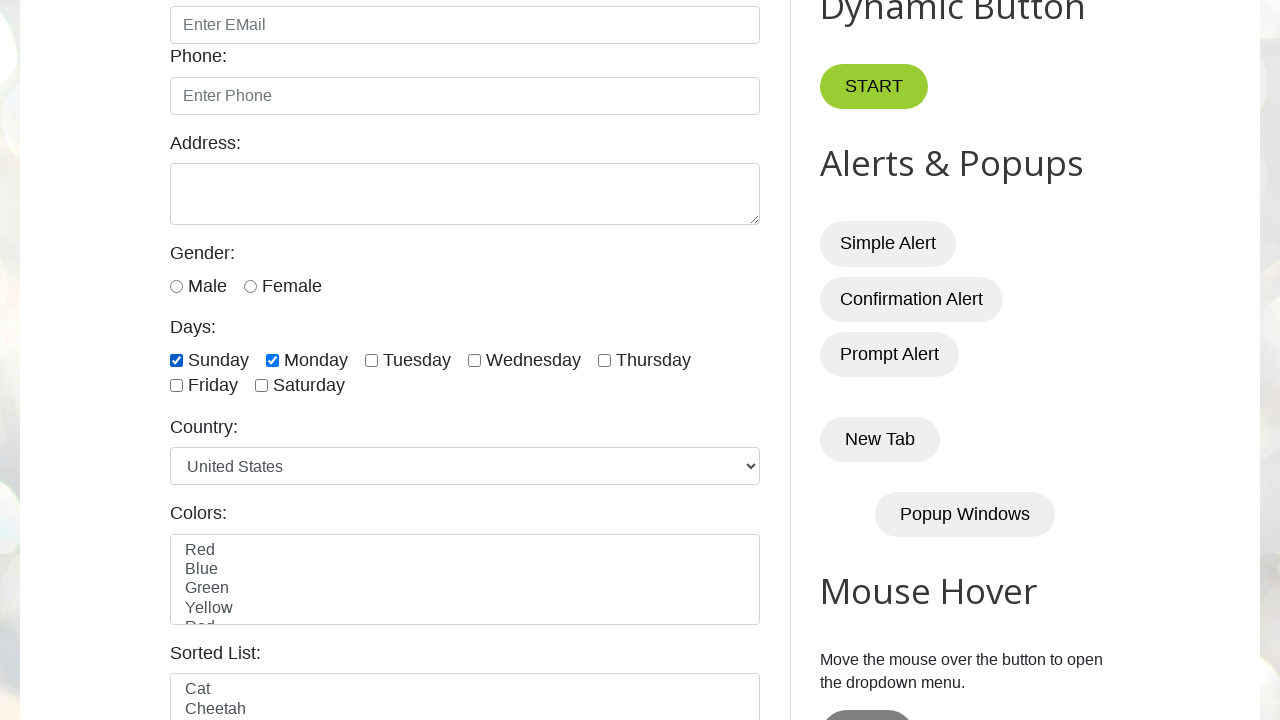

Checked checkbox: //input[@id='friday'] at (176, 386) on //input[@id='friday']
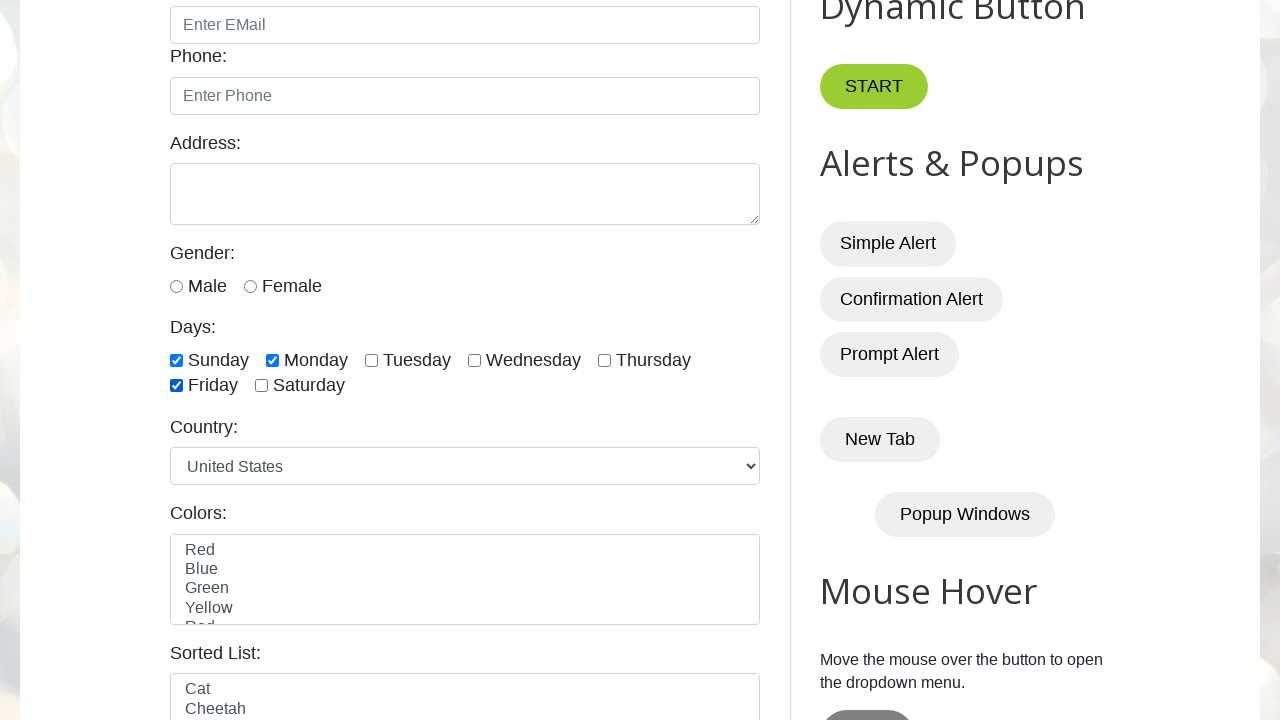

Unchecked checkbox: //input[@id='monday'] at (272, 360) on //input[@id='monday']
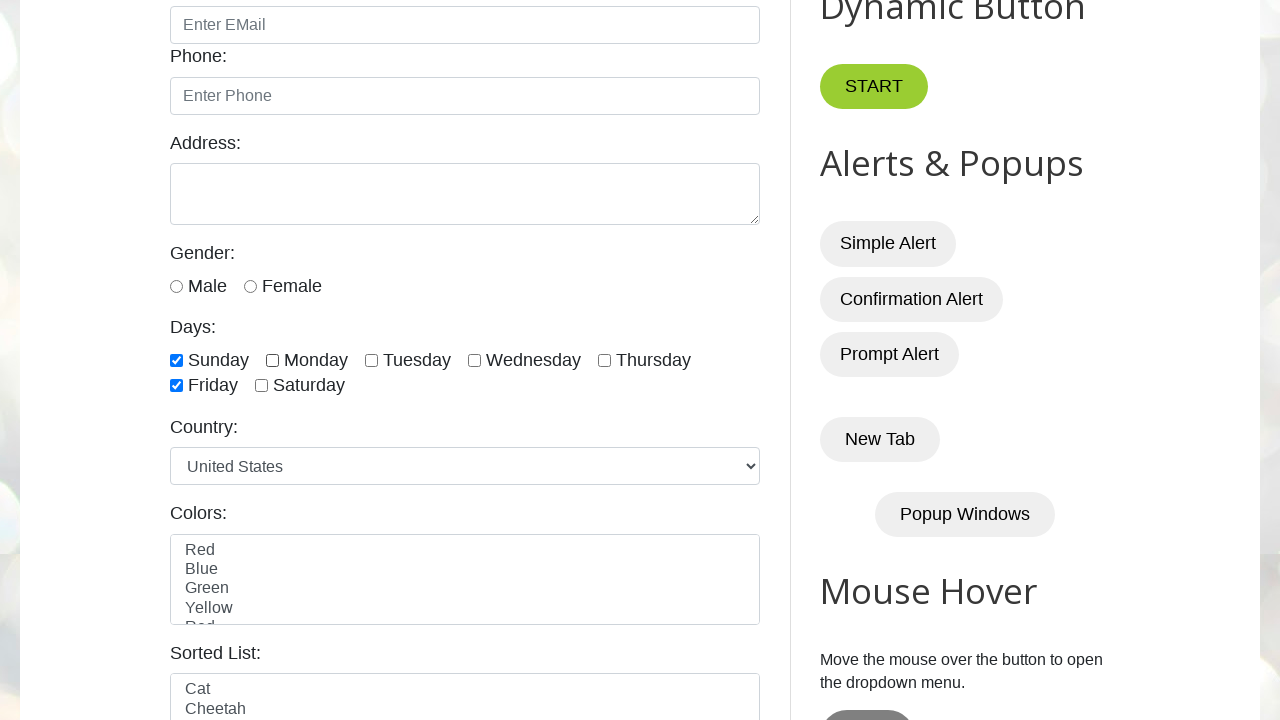

Unchecked checkbox: //input[@id='sunday'] at (176, 360) on //input[@id='sunday']
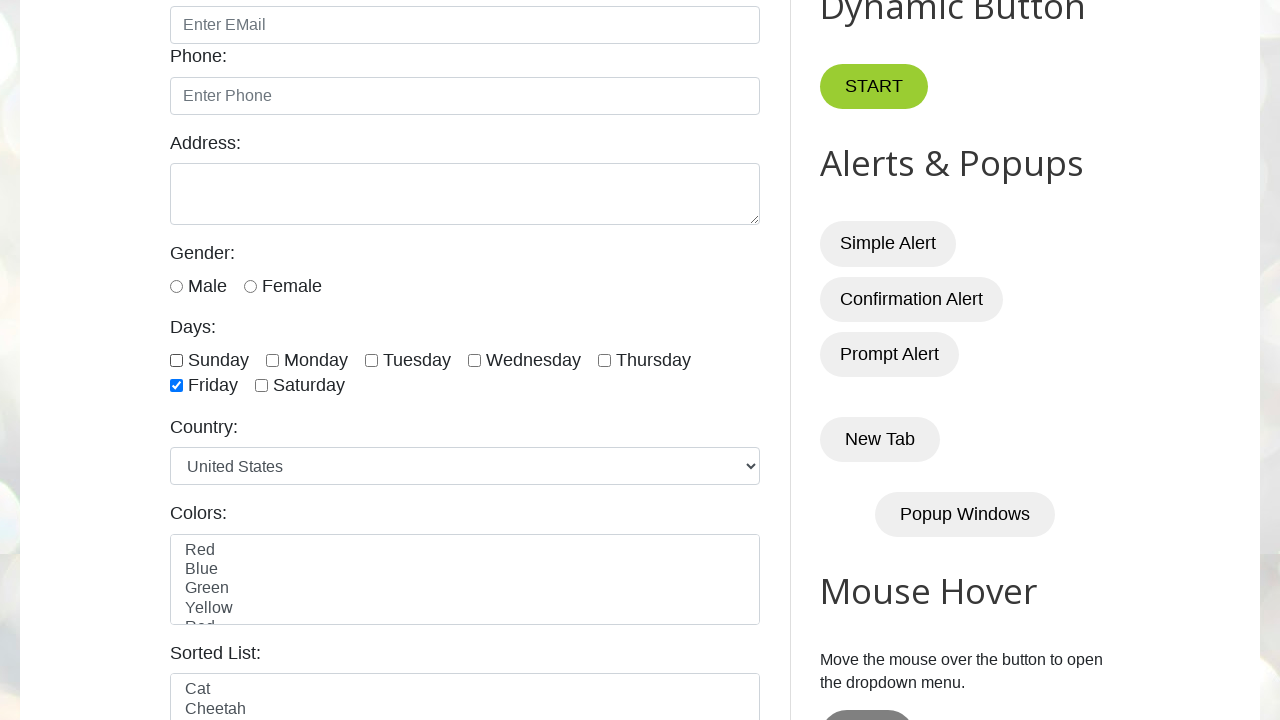

Unchecked checkbox: //input[@id='friday'] at (176, 386) on //input[@id='friday']
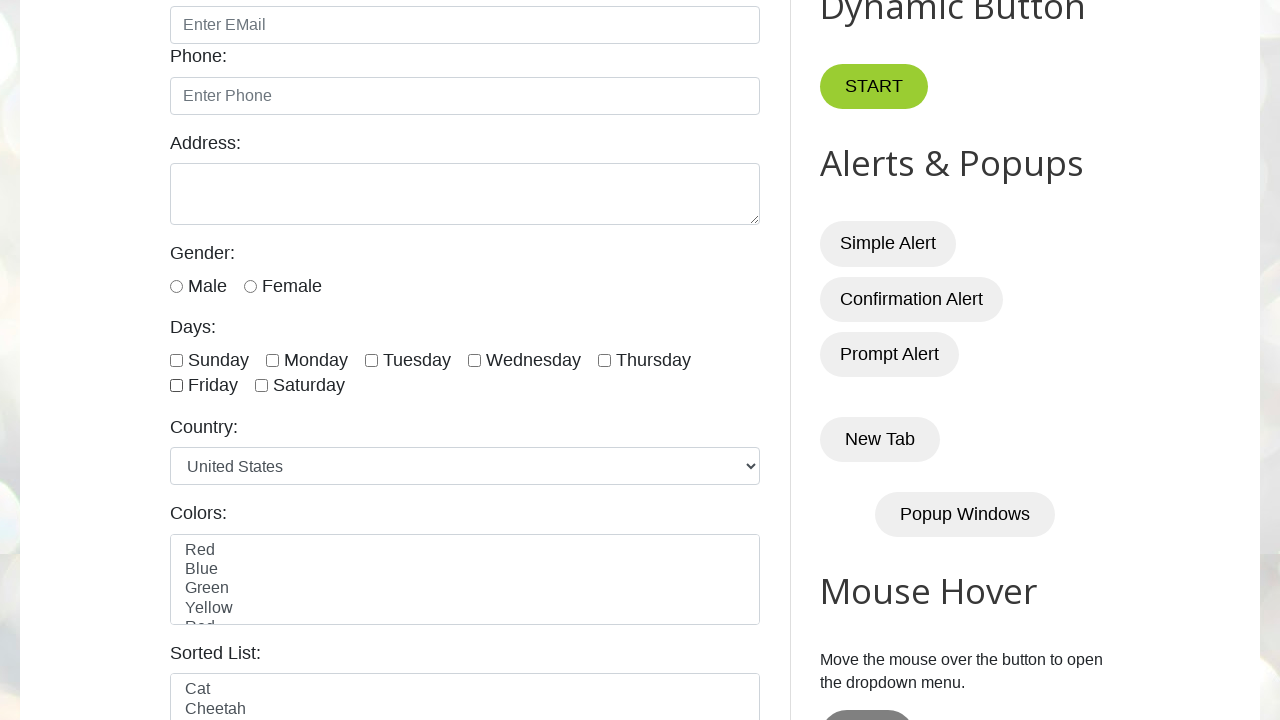

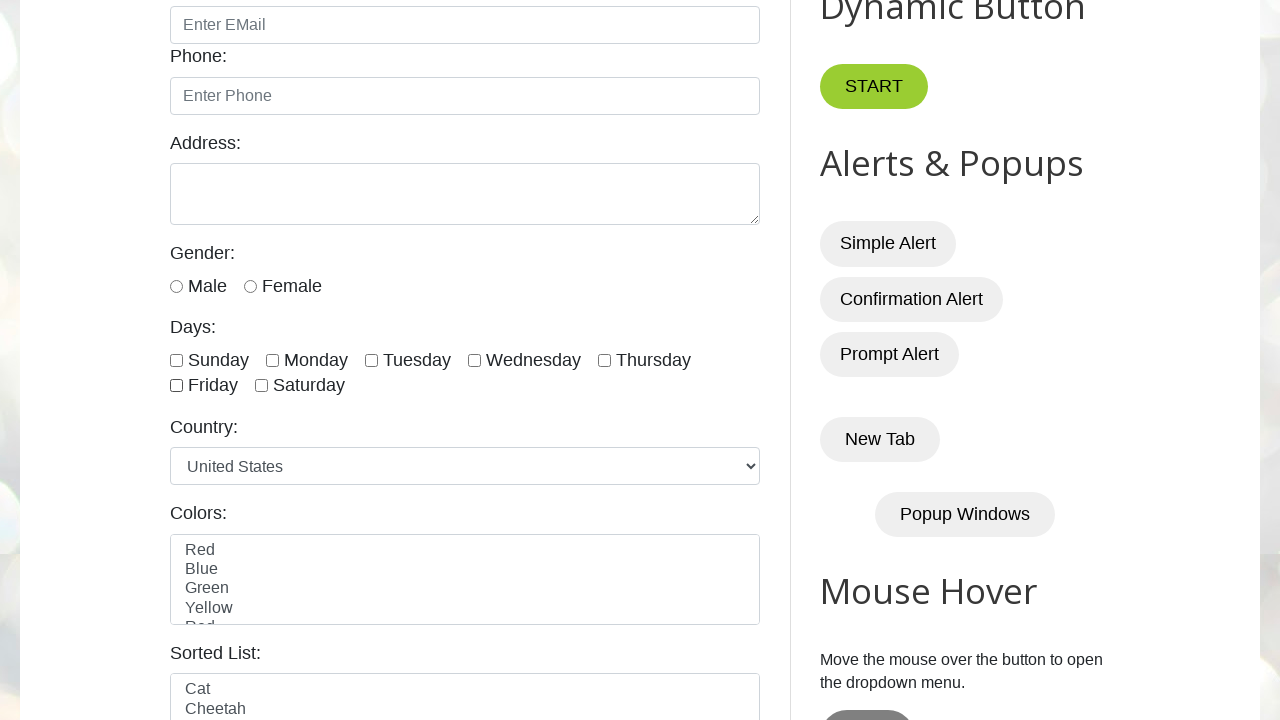